Tests toggling all items as completed and then uncompleted.

Starting URL: https://demo.playwright.dev/todomvc

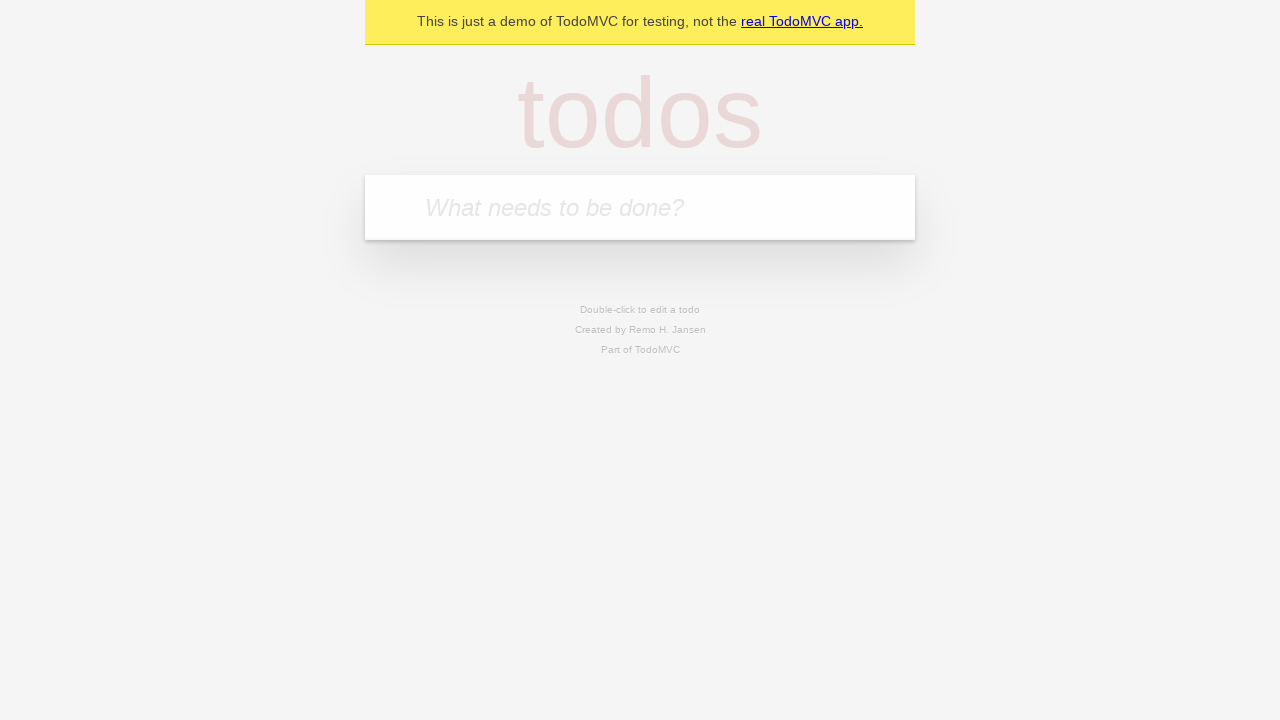

Filled todo input with 'buy some cheese' on internal:attr=[placeholder="What needs to be done?"i]
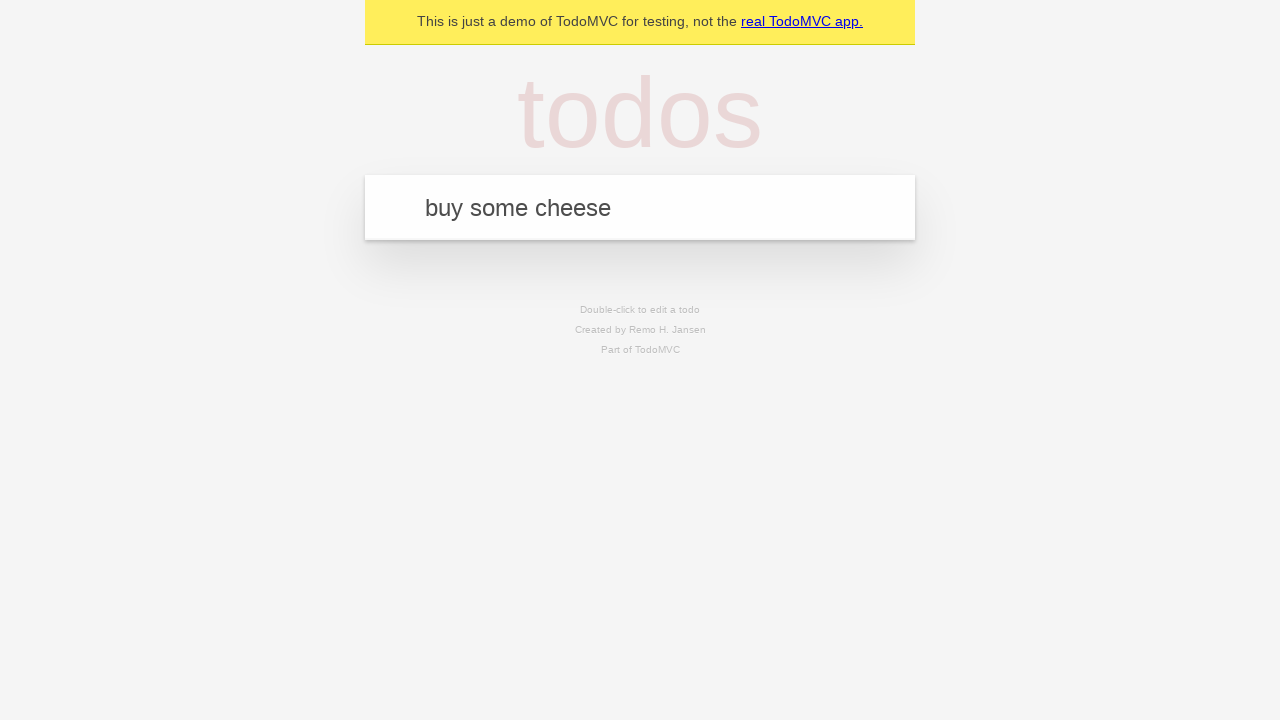

Pressed Enter to add first todo item on internal:attr=[placeholder="What needs to be done?"i]
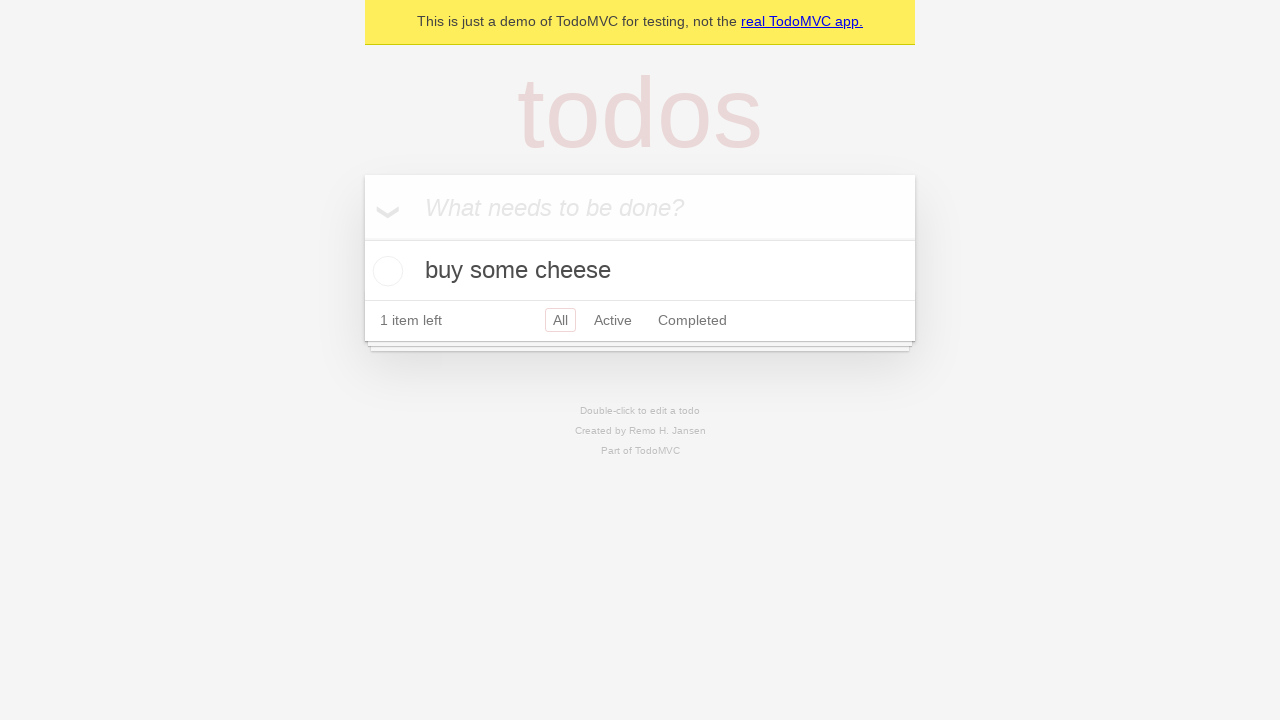

Filled todo input with 'feed the cat' on internal:attr=[placeholder="What needs to be done?"i]
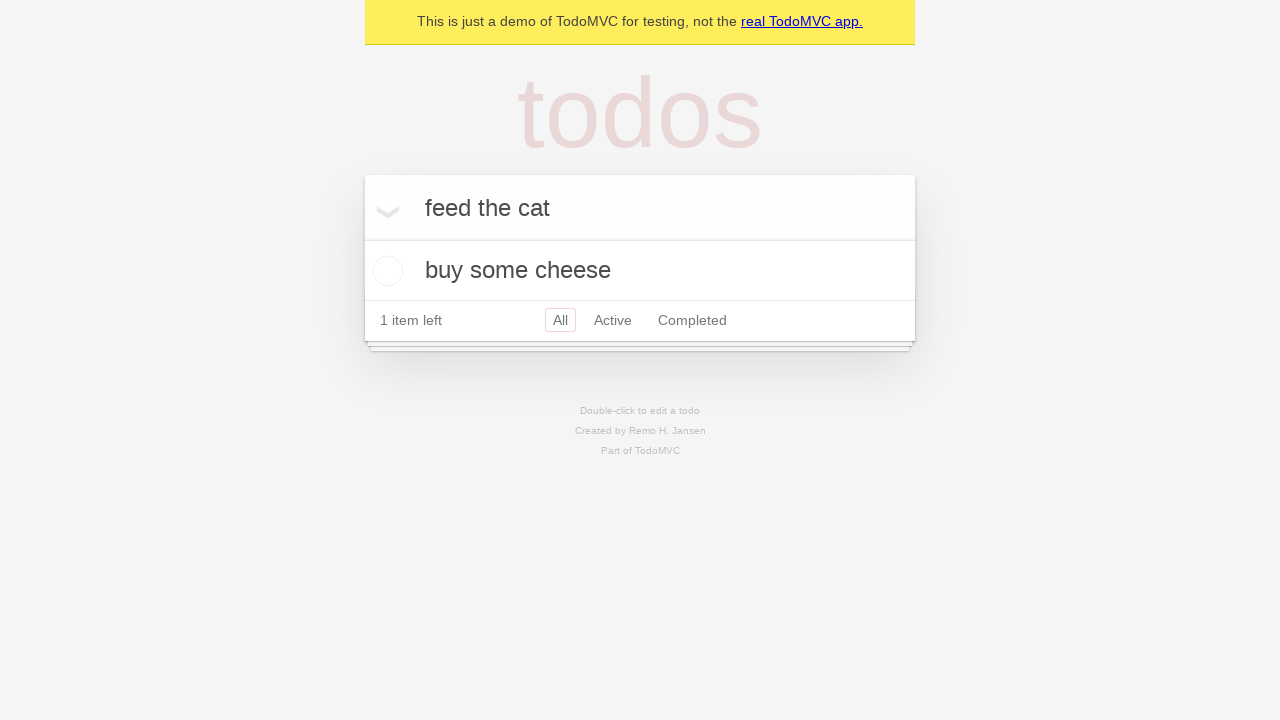

Pressed Enter to add second todo item on internal:attr=[placeholder="What needs to be done?"i]
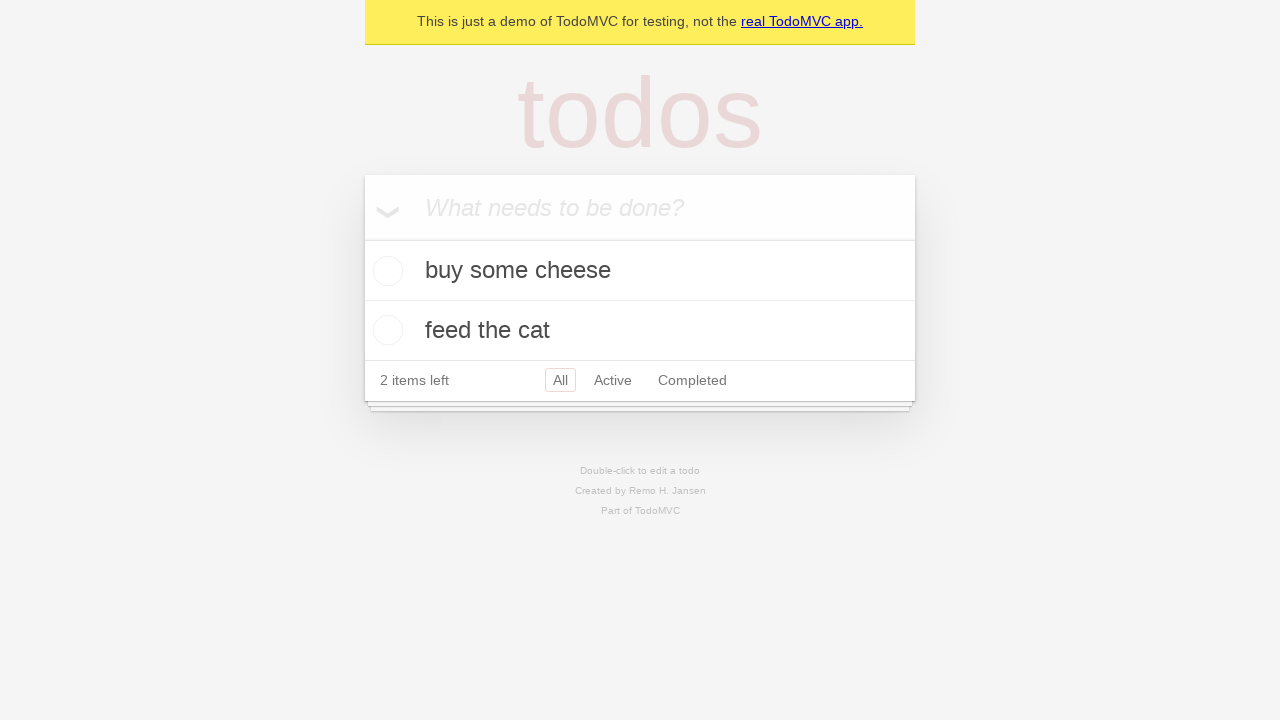

Filled todo input with 'book a doctors appointment' on internal:attr=[placeholder="What needs to be done?"i]
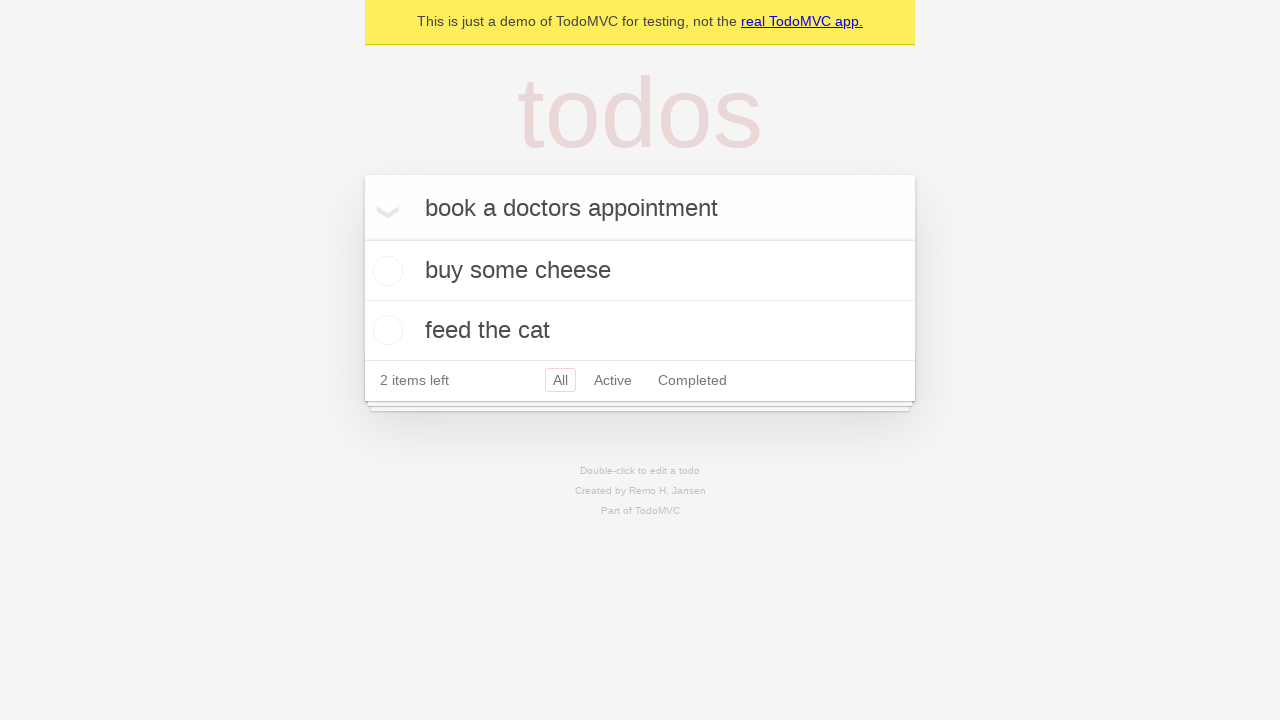

Pressed Enter to add third todo item on internal:attr=[placeholder="What needs to be done?"i]
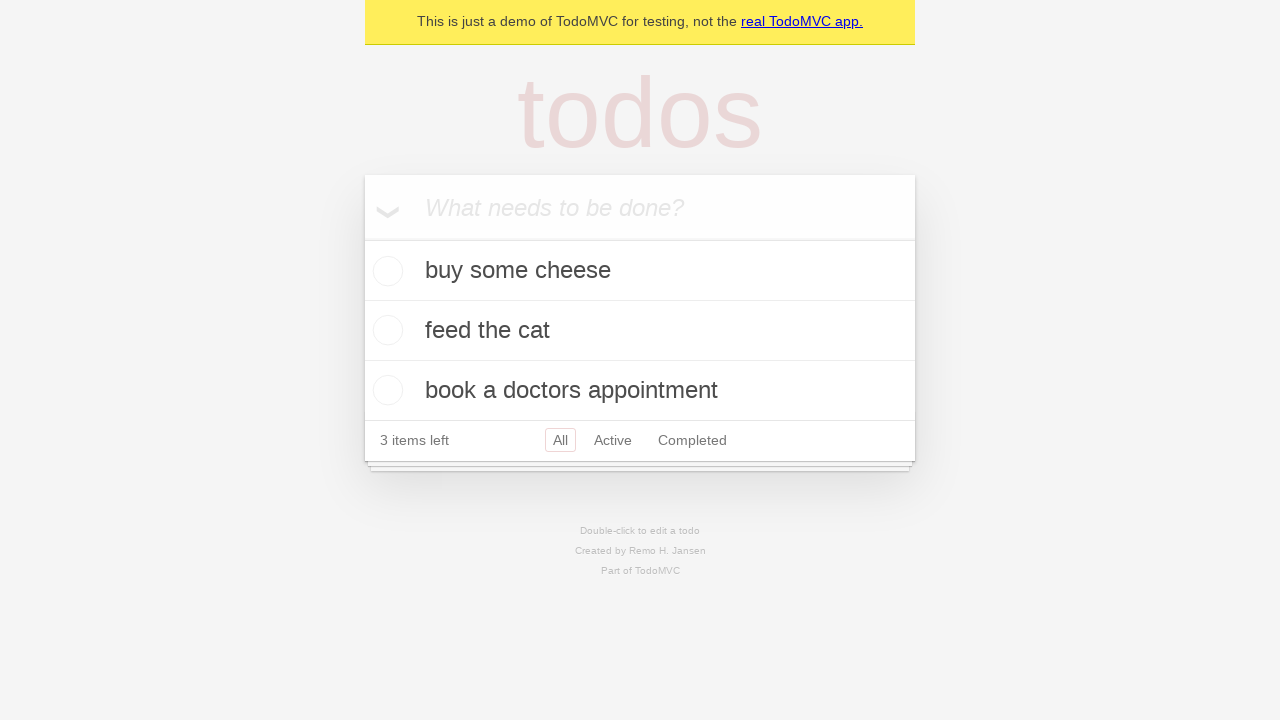

Checked 'Mark all as complete' checkbox to toggle all items as completed at (362, 238) on internal:label="Mark all as complete"i
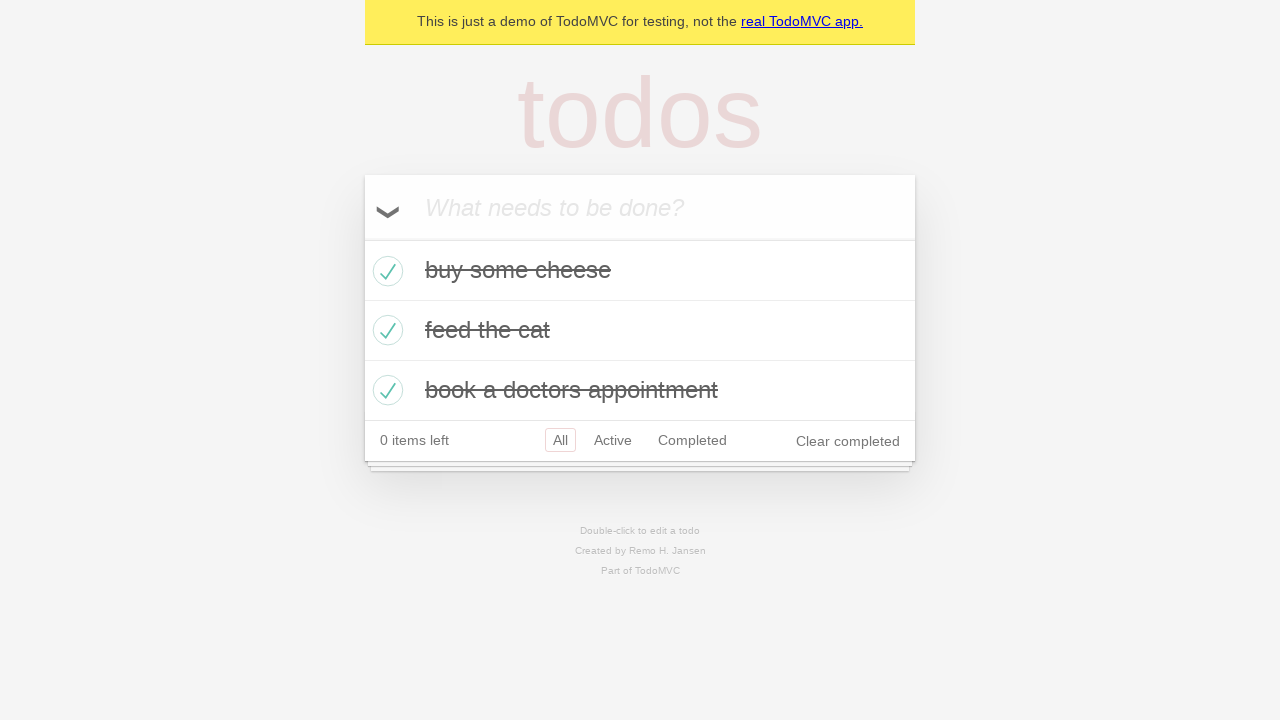

Unchecked 'Mark all as complete' checkbox to toggle all items as uncompleted at (362, 238) on internal:label="Mark all as complete"i
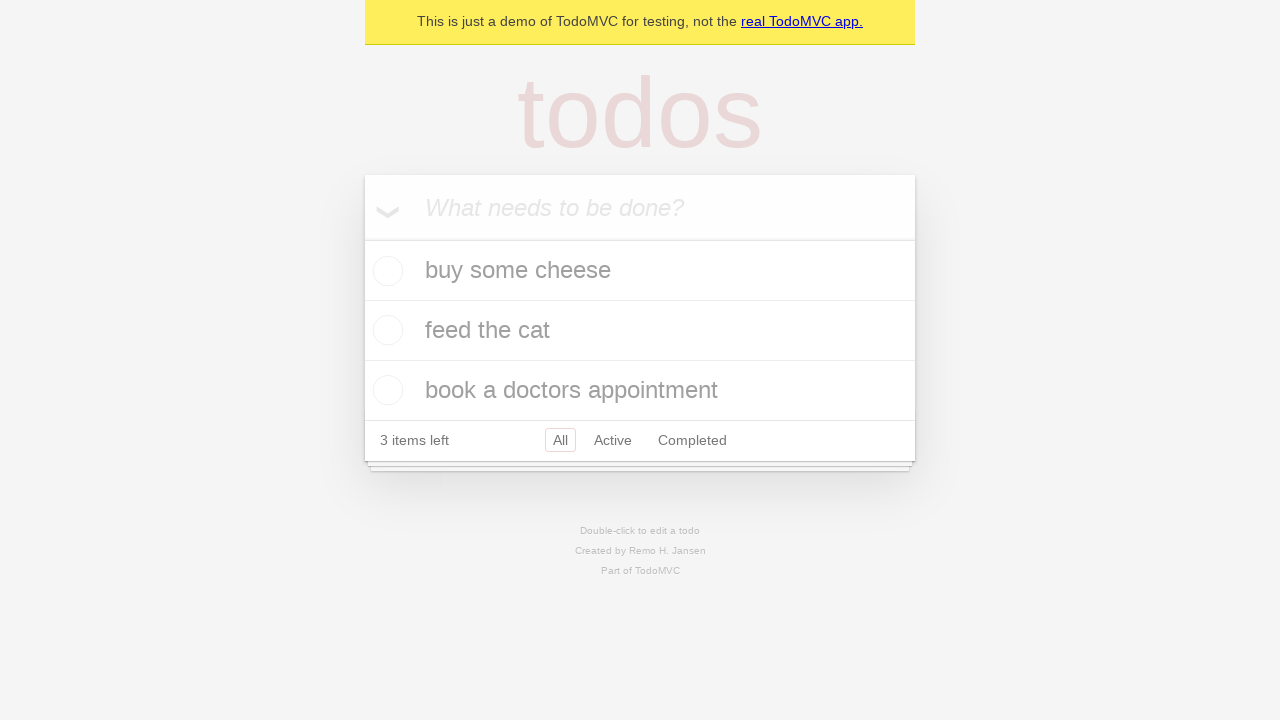

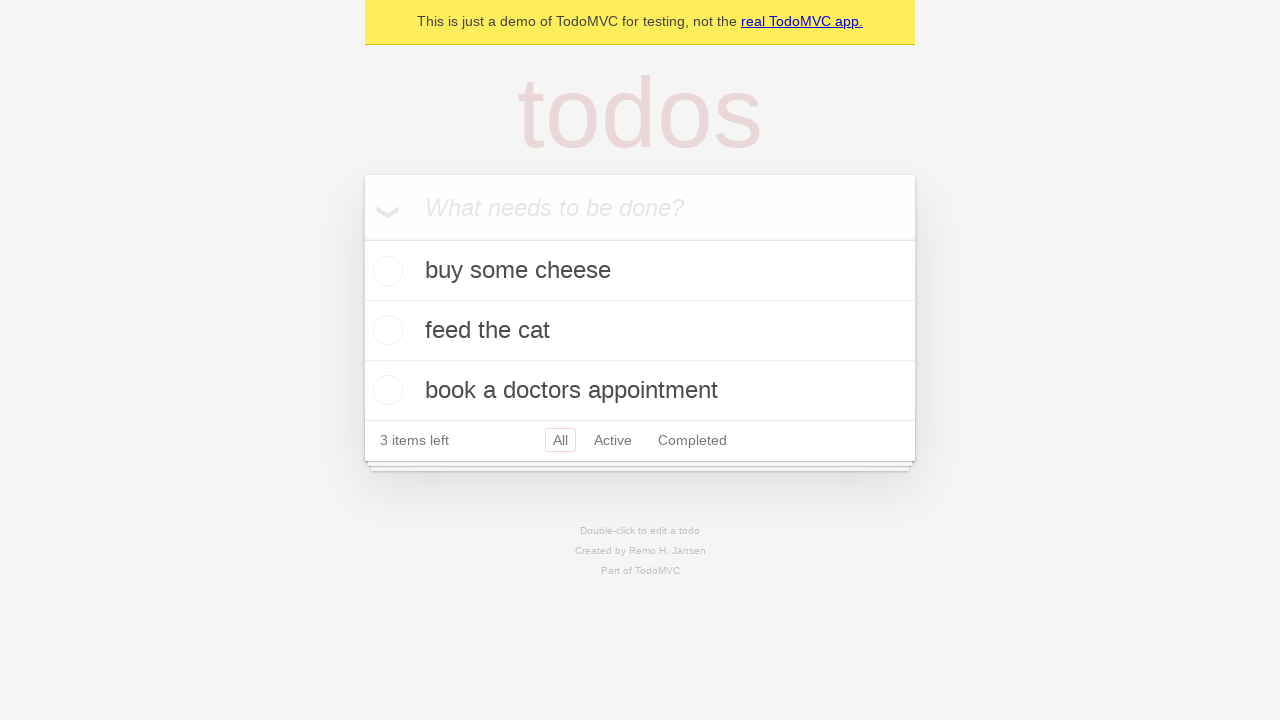